Tests that the browser back button correctly navigates between filter views

Starting URL: https://demo.playwright.dev/todomvc

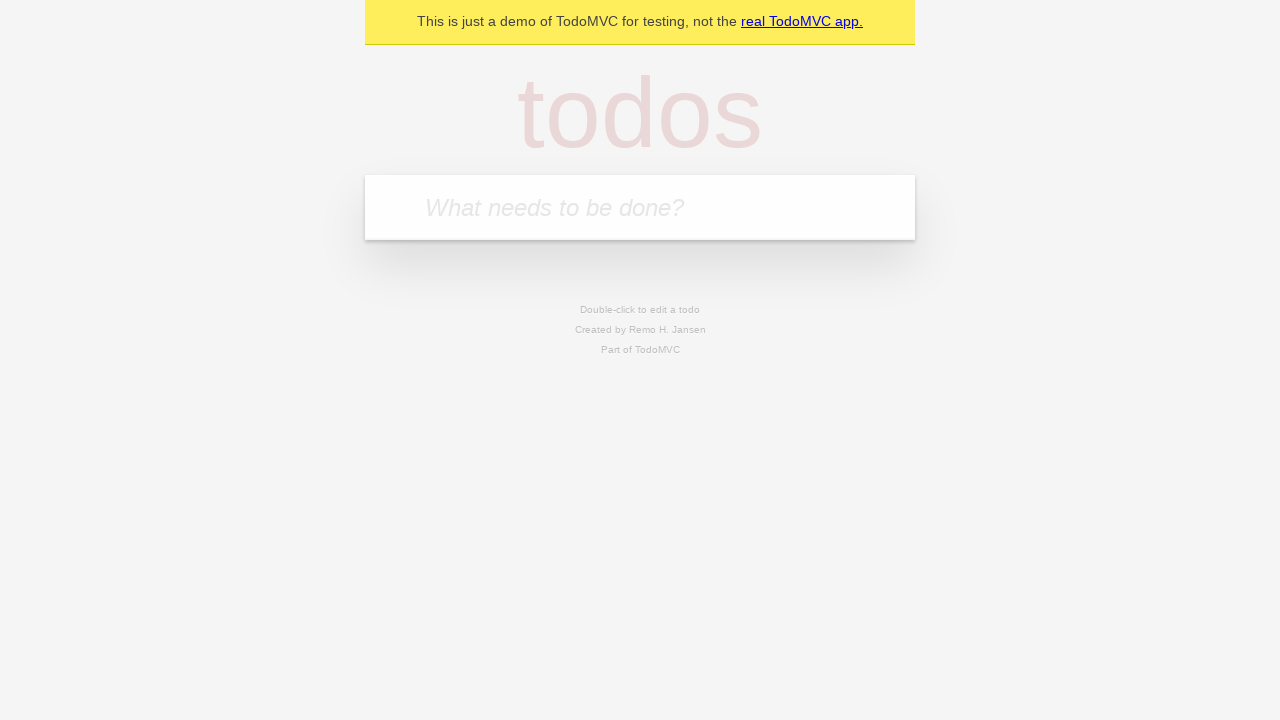

Located the 'What needs to be done?' input field
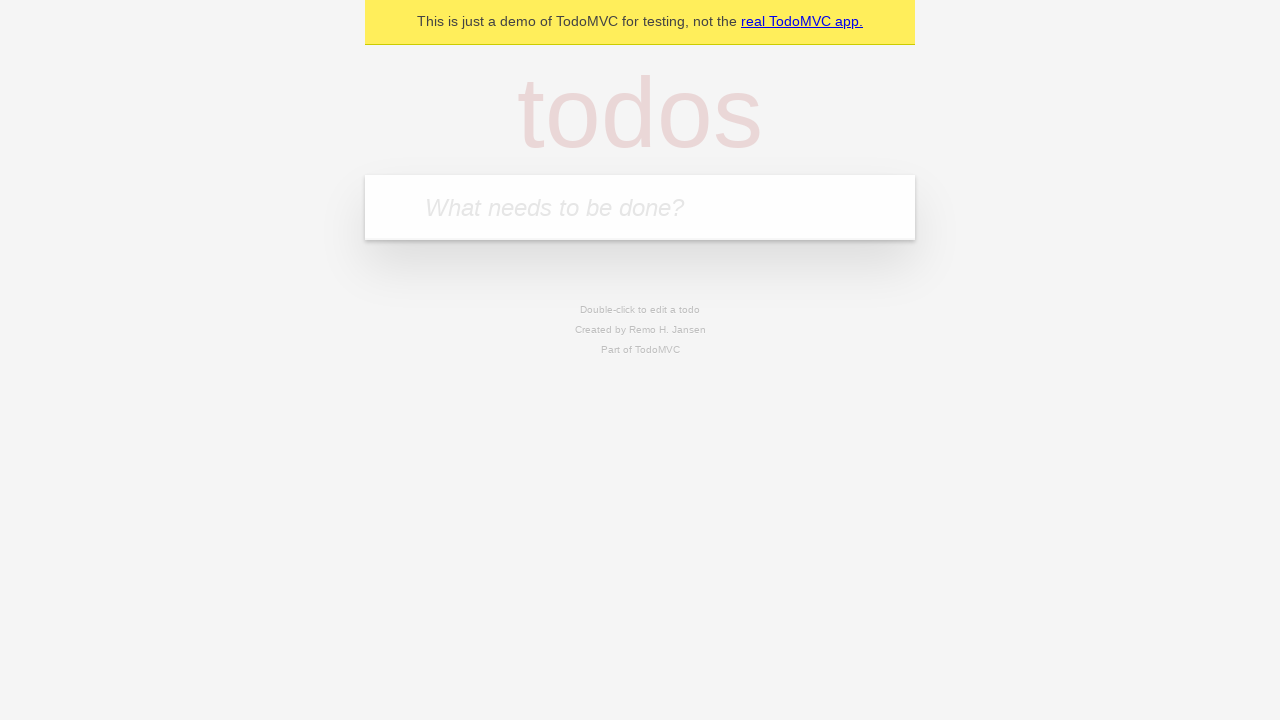

Filled todo input with 'buy some cheese' on internal:attr=[placeholder="What needs to be done?"i]
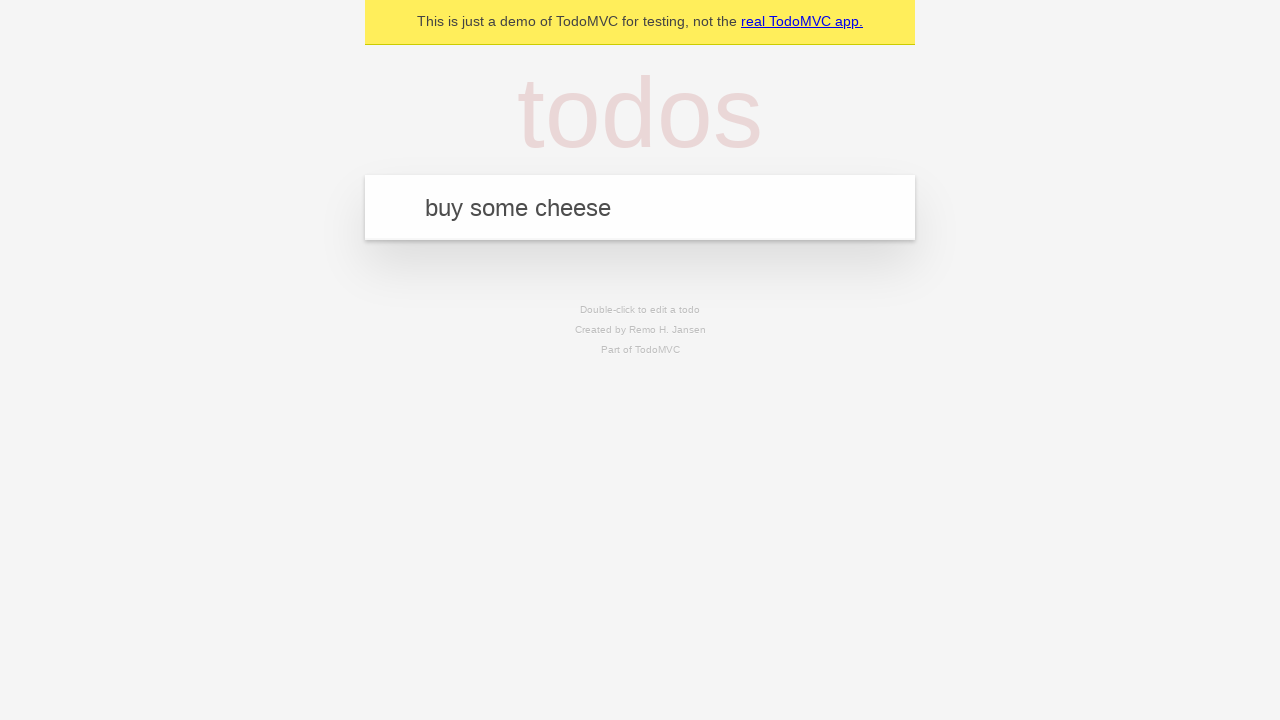

Pressed Enter to create todo 'buy some cheese' on internal:attr=[placeholder="What needs to be done?"i]
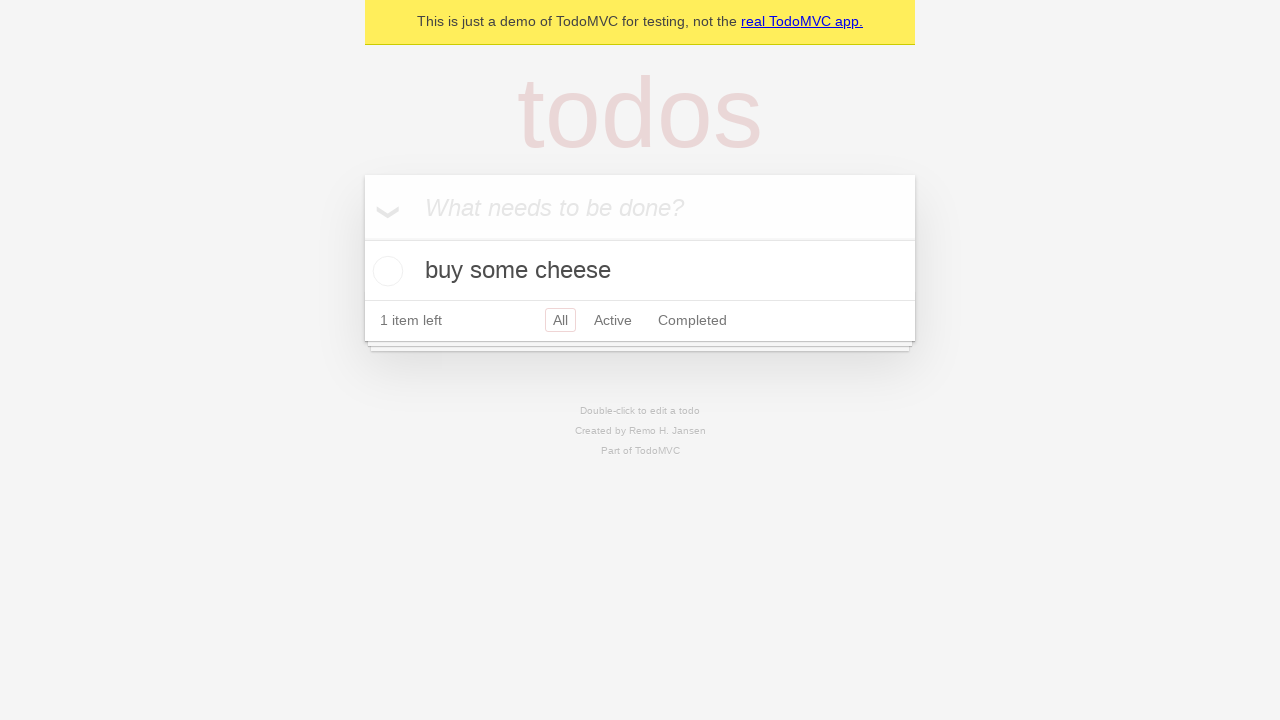

Filled todo input with 'feed the cat' on internal:attr=[placeholder="What needs to be done?"i]
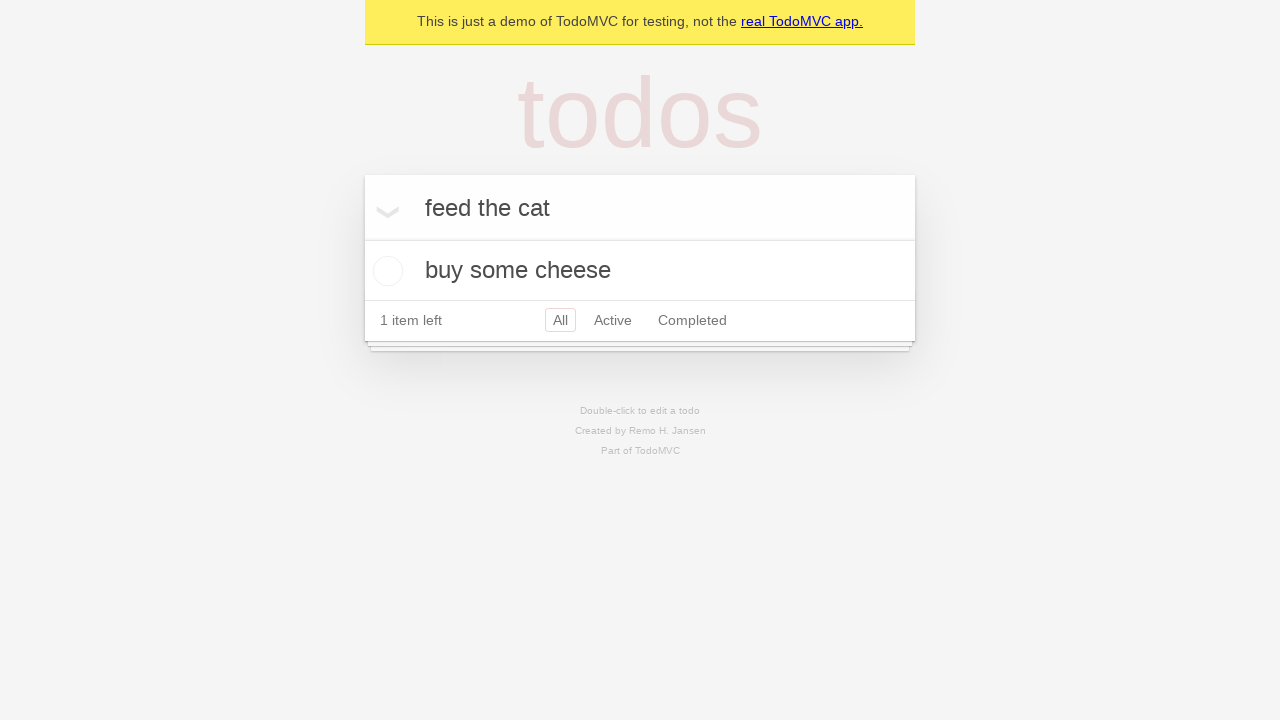

Pressed Enter to create todo 'feed the cat' on internal:attr=[placeholder="What needs to be done?"i]
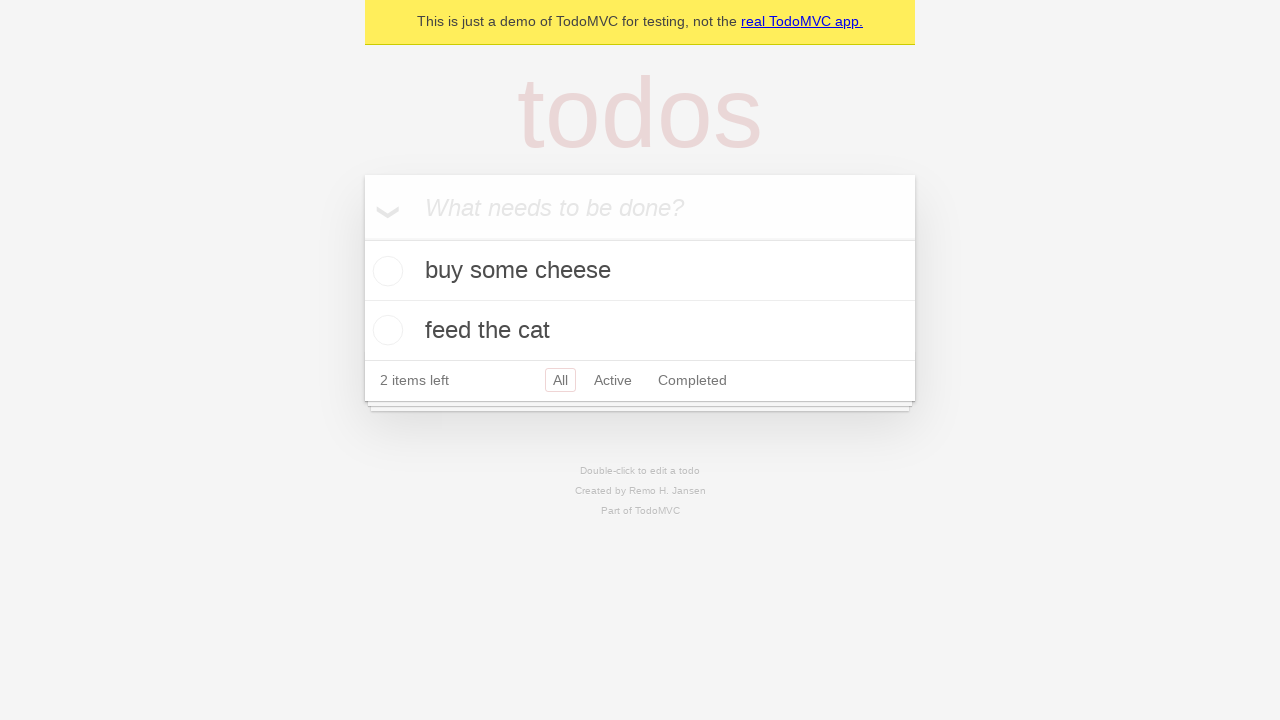

Filled todo input with 'book a doctors appointment' on internal:attr=[placeholder="What needs to be done?"i]
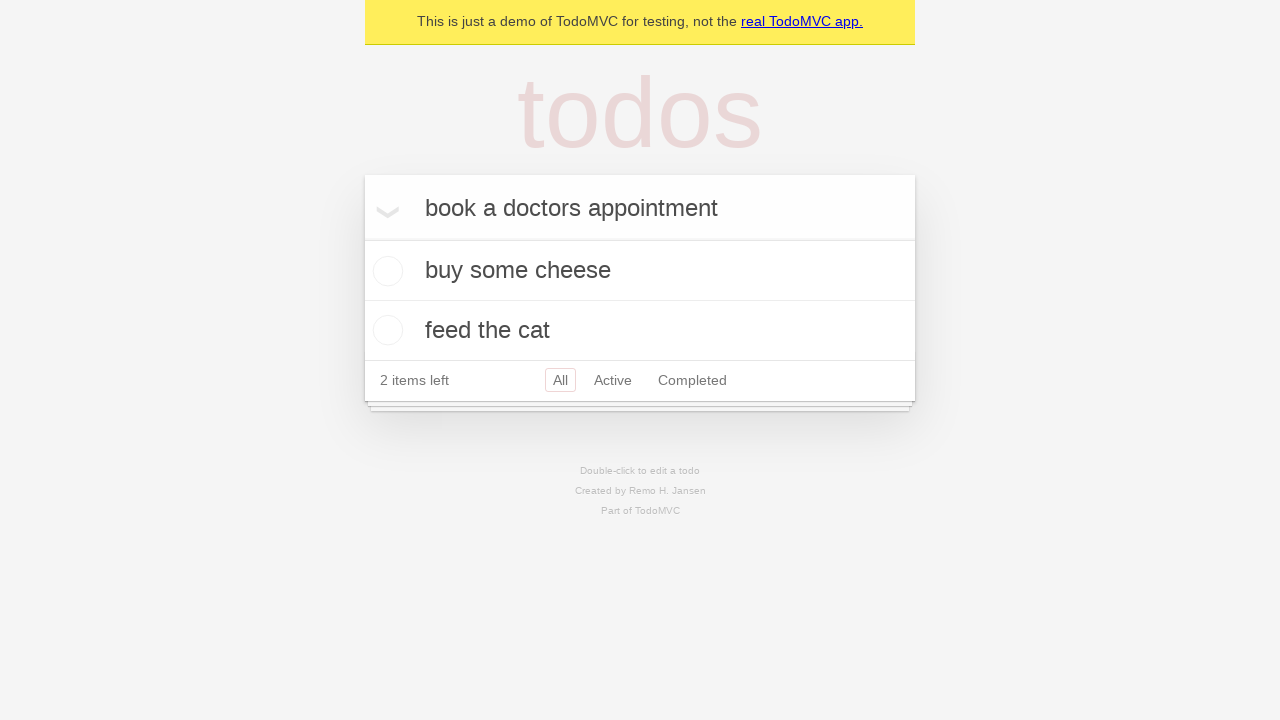

Pressed Enter to create todo 'book a doctors appointment' on internal:attr=[placeholder="What needs to be done?"i]
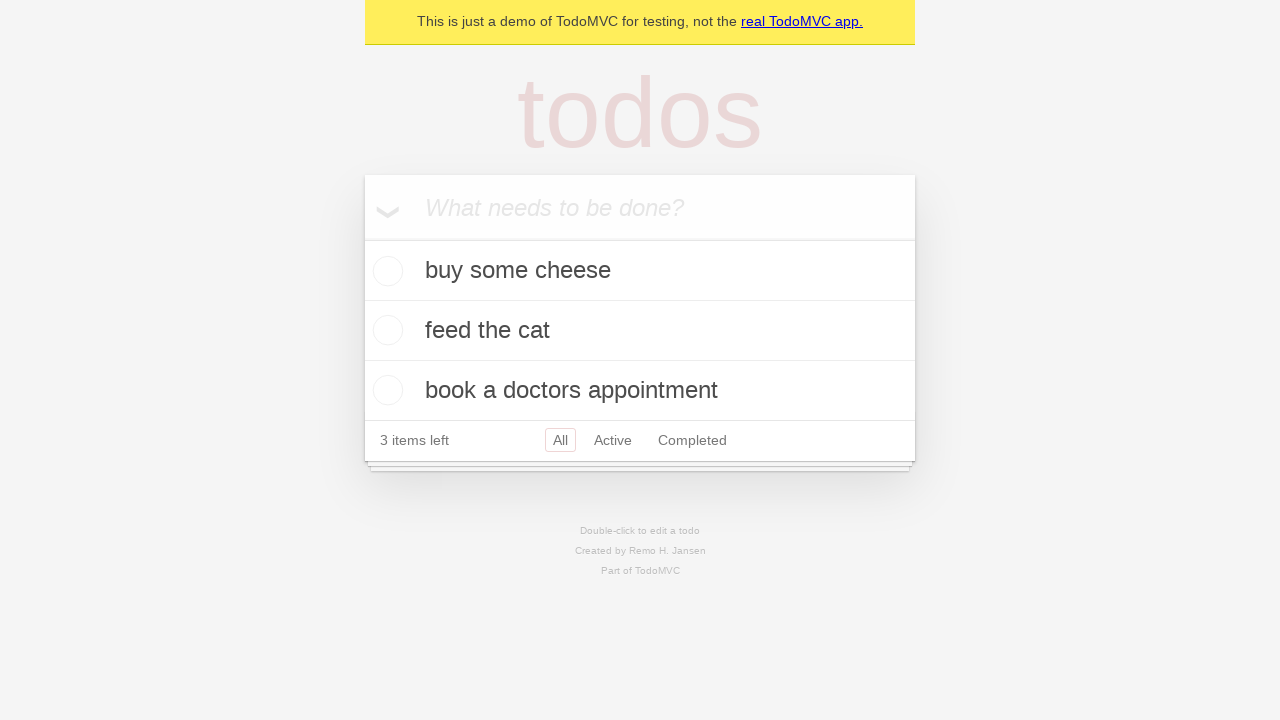

Checked the second todo item as completed at (385, 330) on .todo-list li .toggle >> nth=1
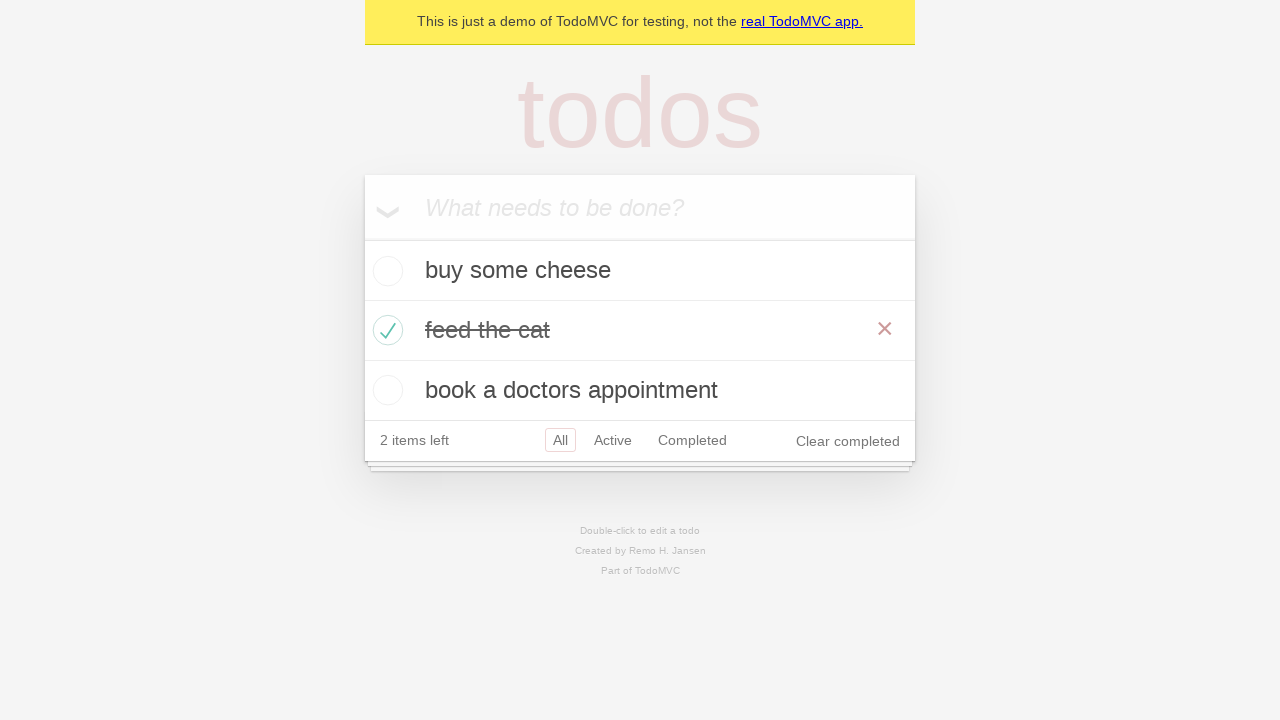

Clicked 'All' filter link at (560, 440) on internal:role=link[name="All"i]
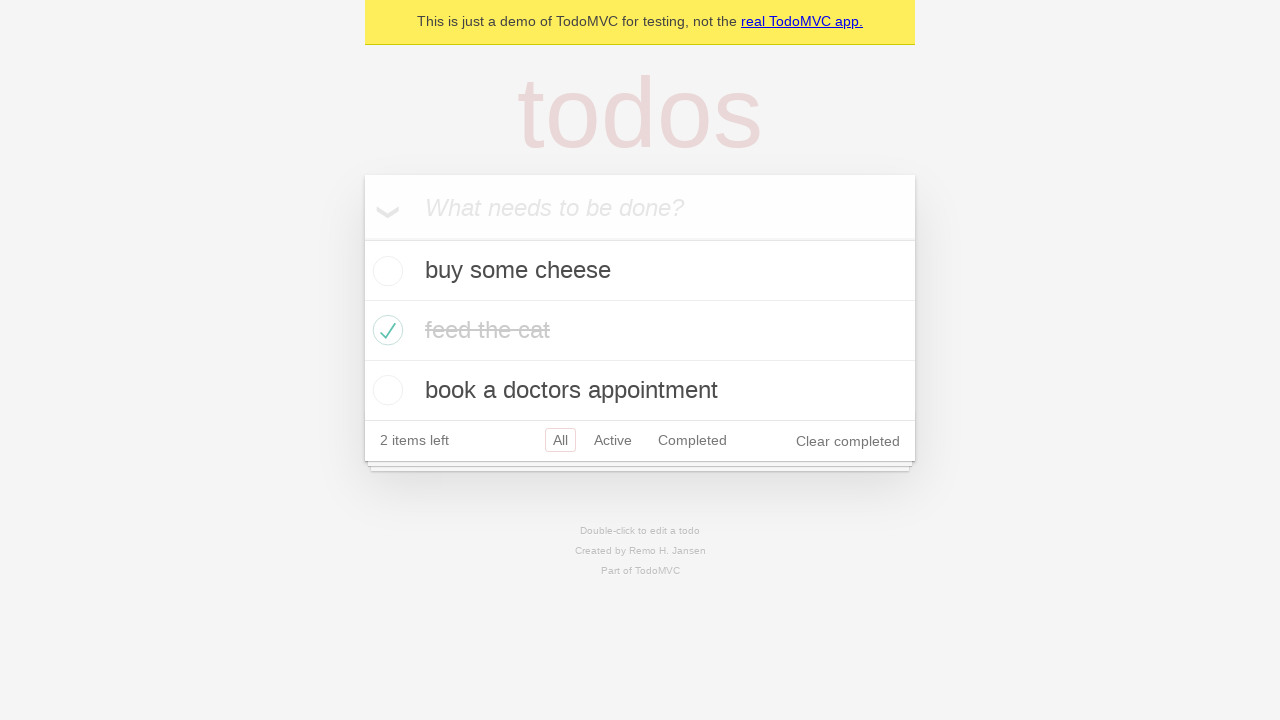

Clicked 'Active' filter link at (613, 440) on internal:role=link[name="Active"i]
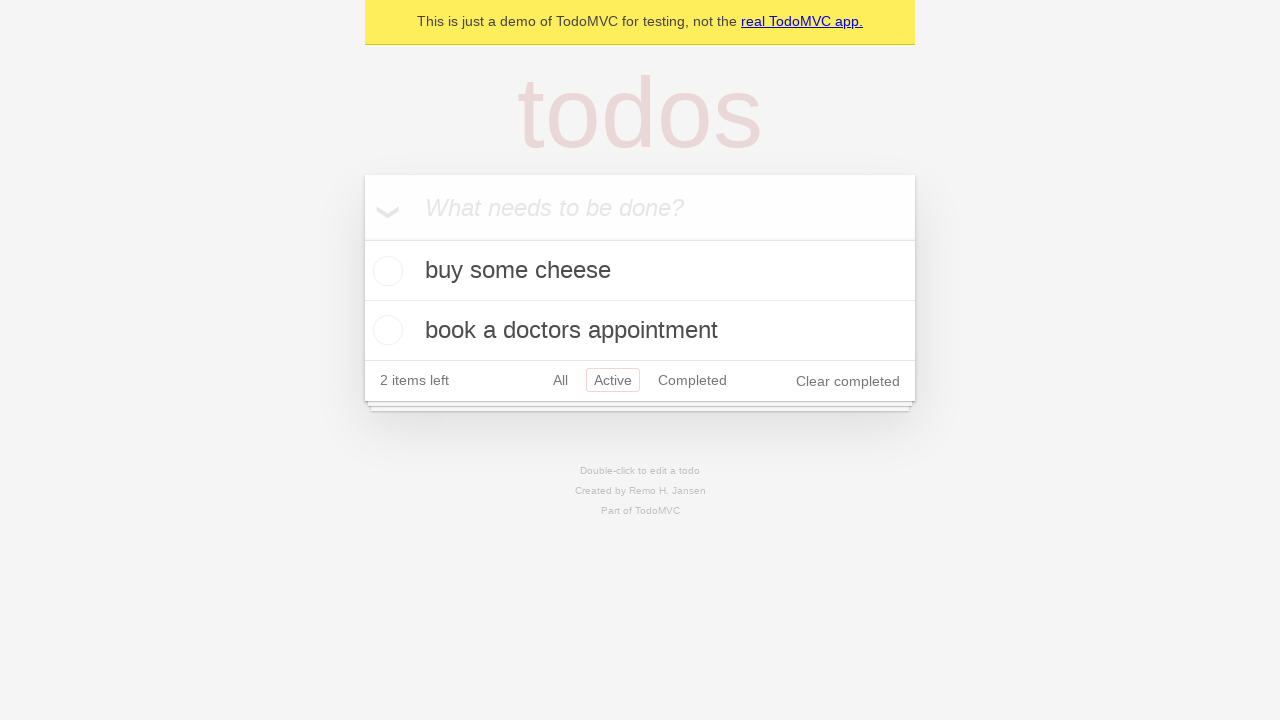

Clicked 'Completed' filter link at (692, 380) on internal:role=link[name="Completed"i]
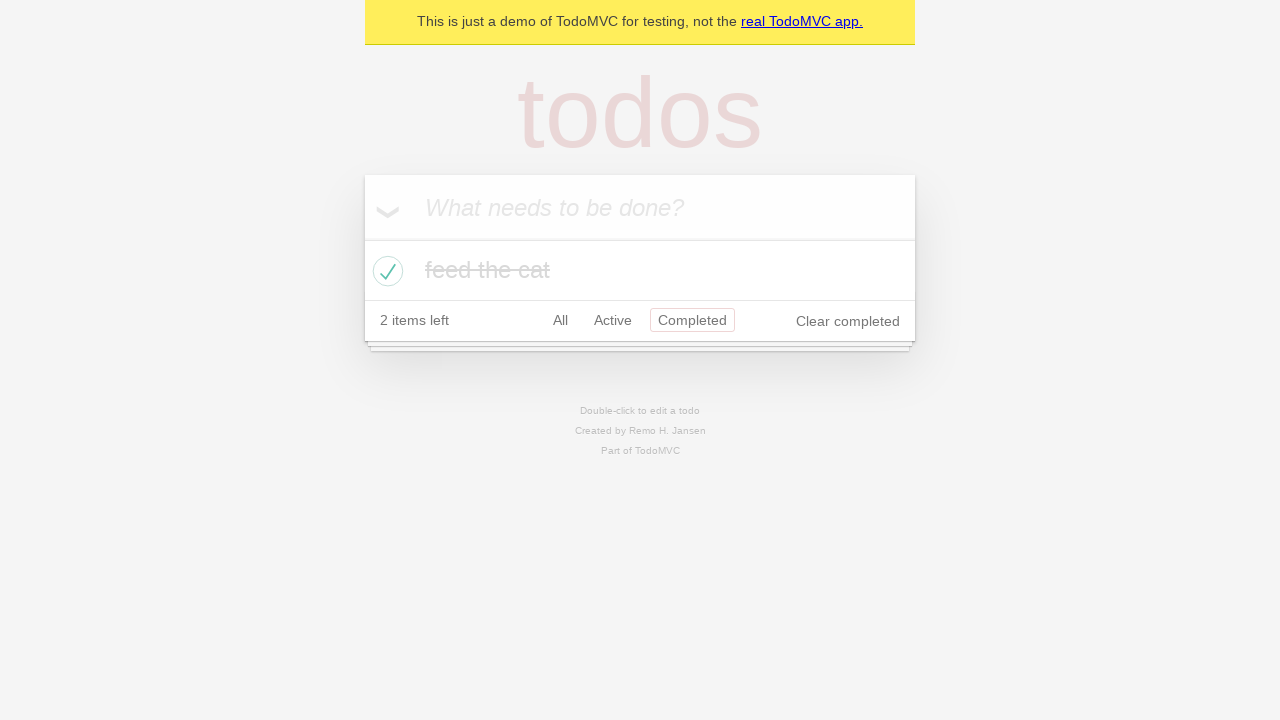

Navigated back to 'Active' filter view
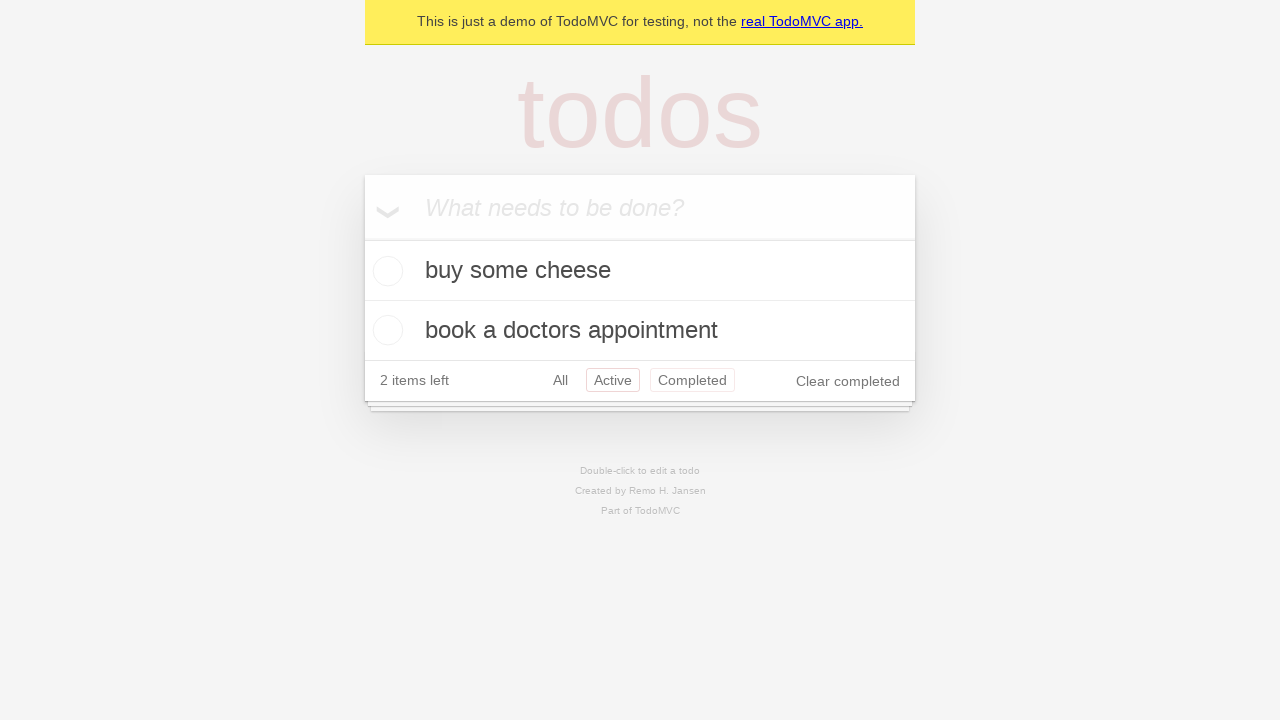

Navigated back to 'All' filter view
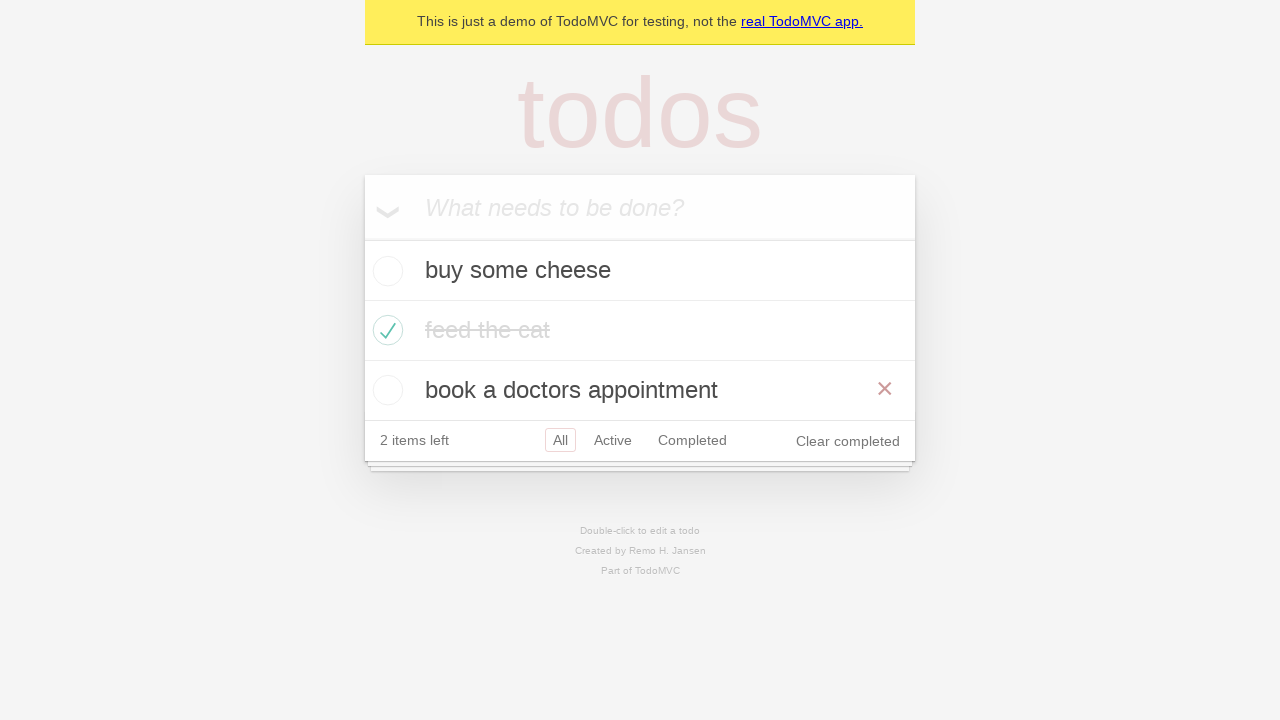

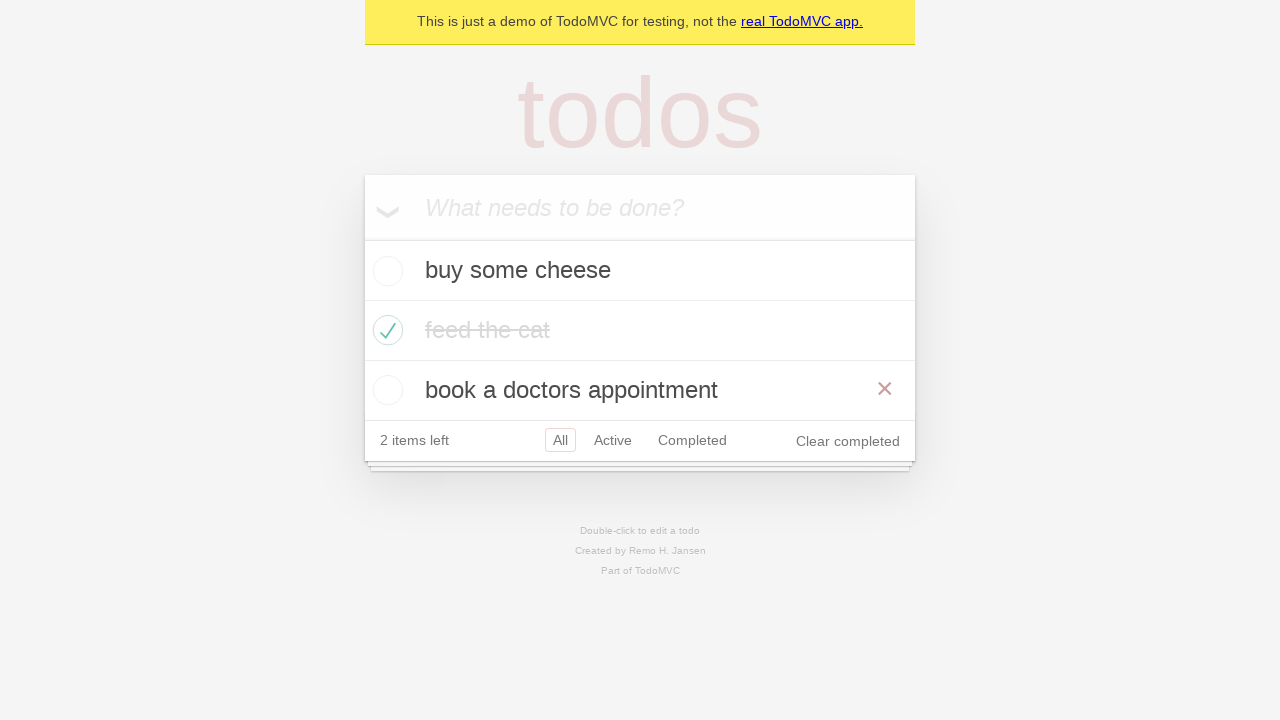